Tests checkbox handling and alert interactions including simple alerts, confirmation dialogs, and prompt dialogs on a test automation practice website

Starting URL: https://testautomationpractice.blogspot.com/

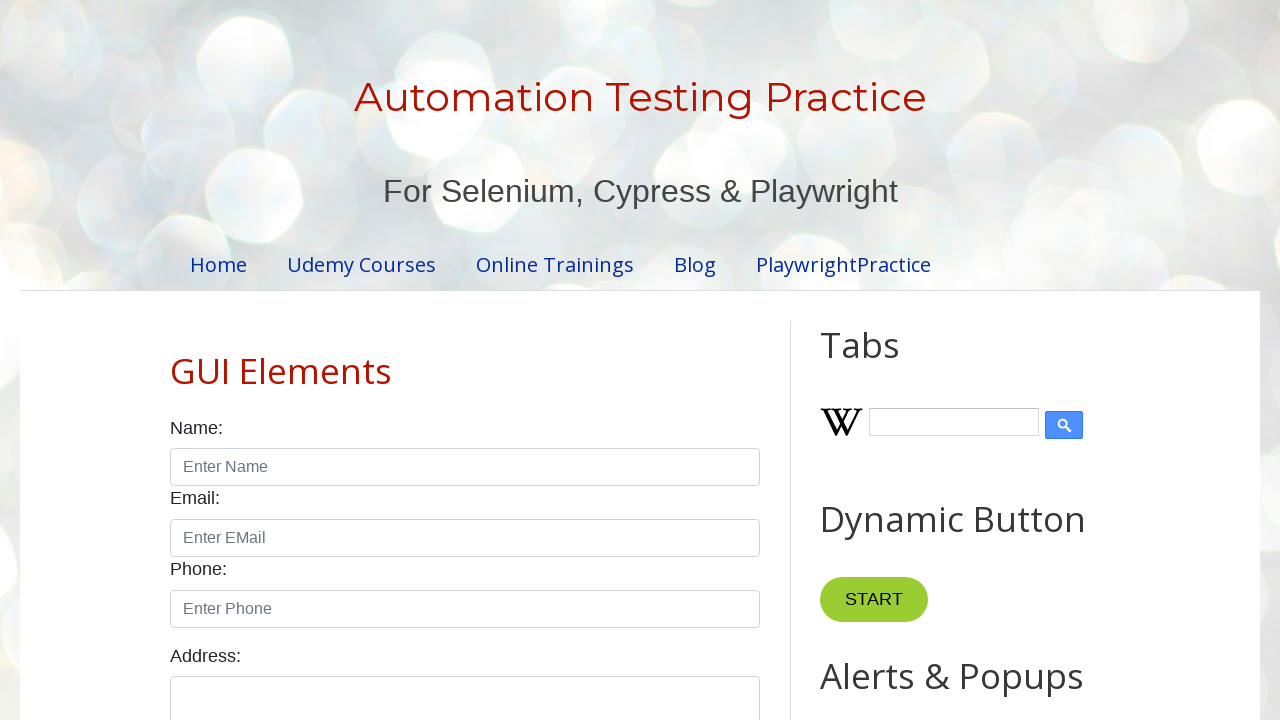

Located all checkboxes on the page
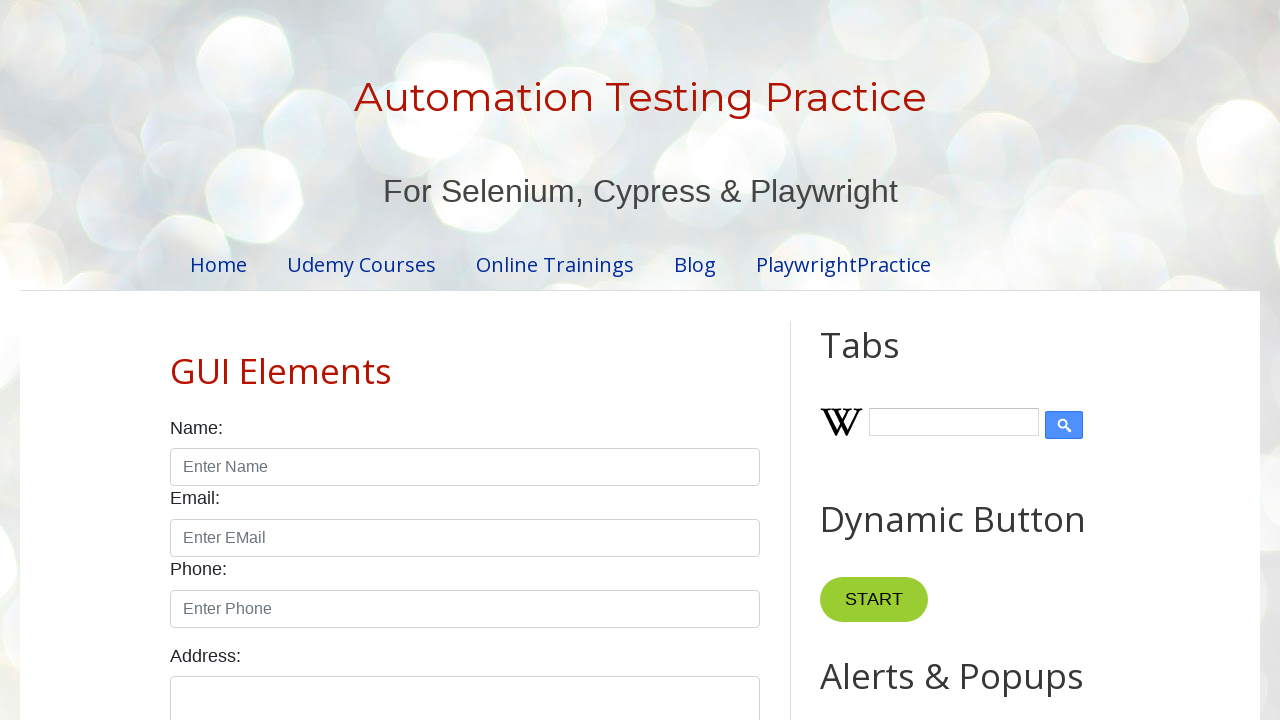

Clicked a checkbox to check it at (176, 360) on xpath=//*[@class='form-check form-check-inline']//*[@type='checkbox'] >> nth=0
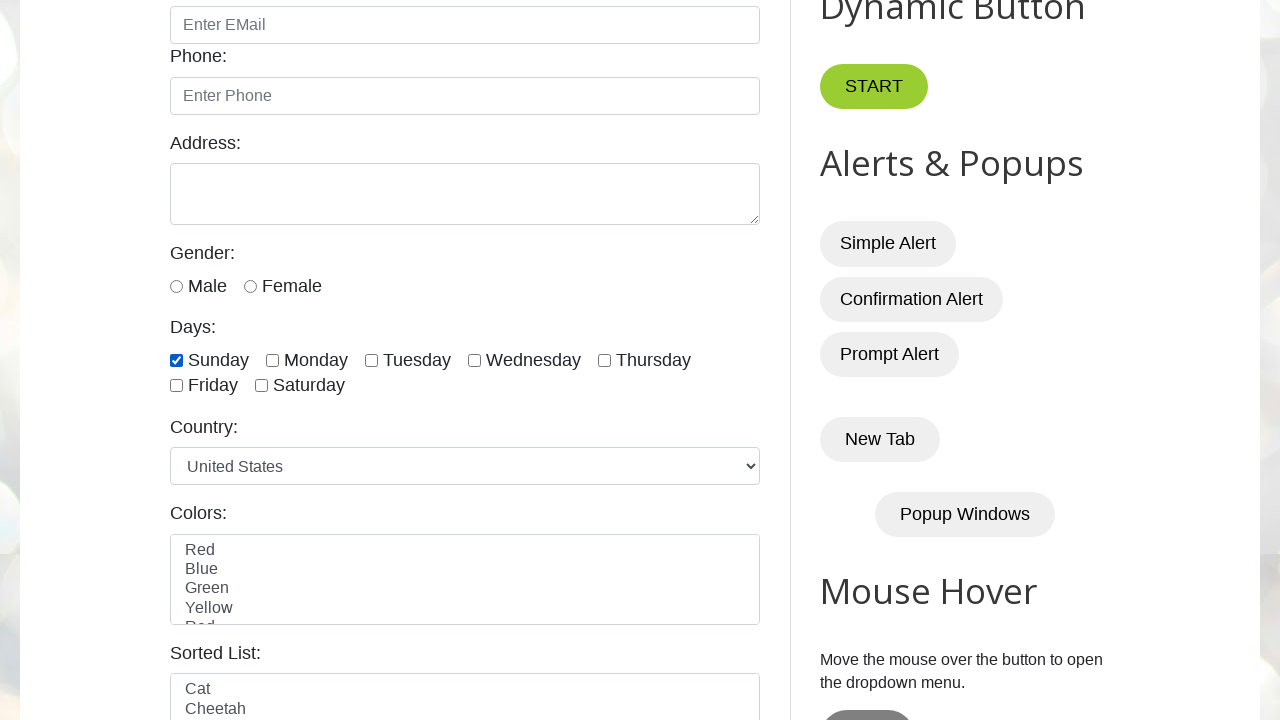

Verified checkbox is checked
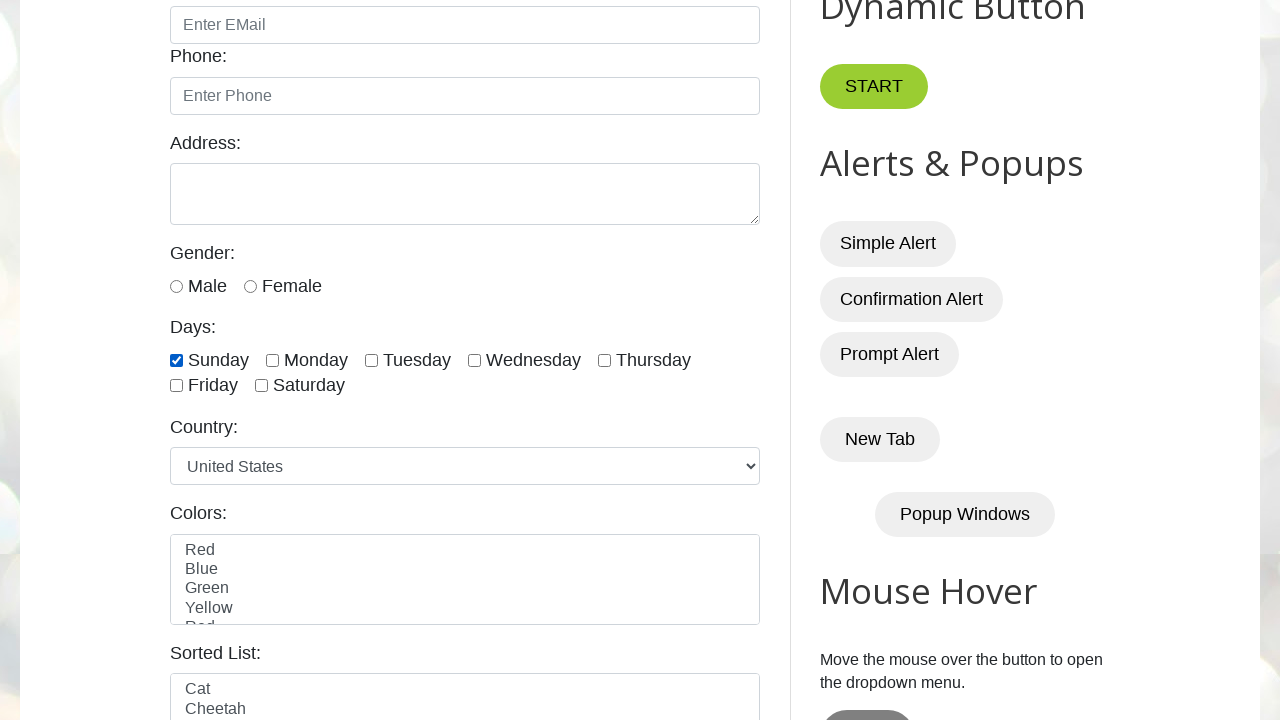

Clicked checkbox again to uncheck it at (176, 360) on xpath=//*[@class='form-check form-check-inline']//*[@type='checkbox'] >> nth=0
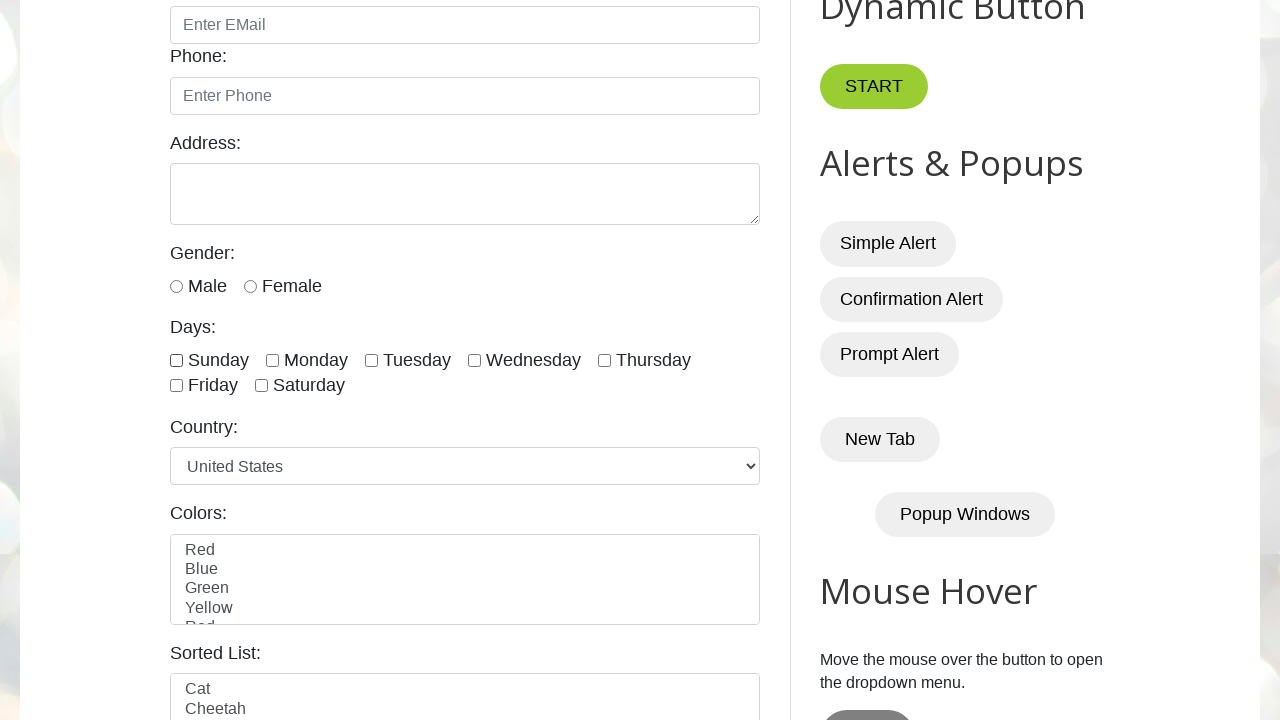

Clicked a checkbox to check it at (272, 360) on xpath=//*[@class='form-check form-check-inline']//*[@type='checkbox'] >> nth=1
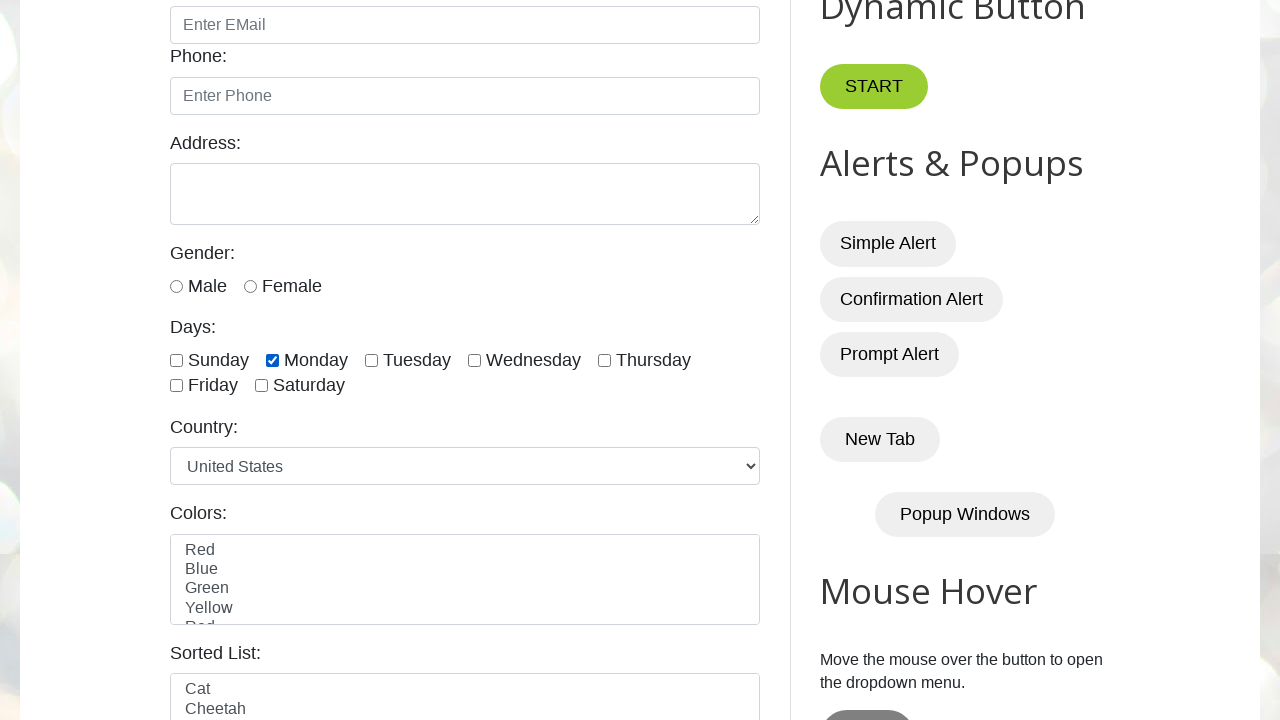

Verified checkbox is checked
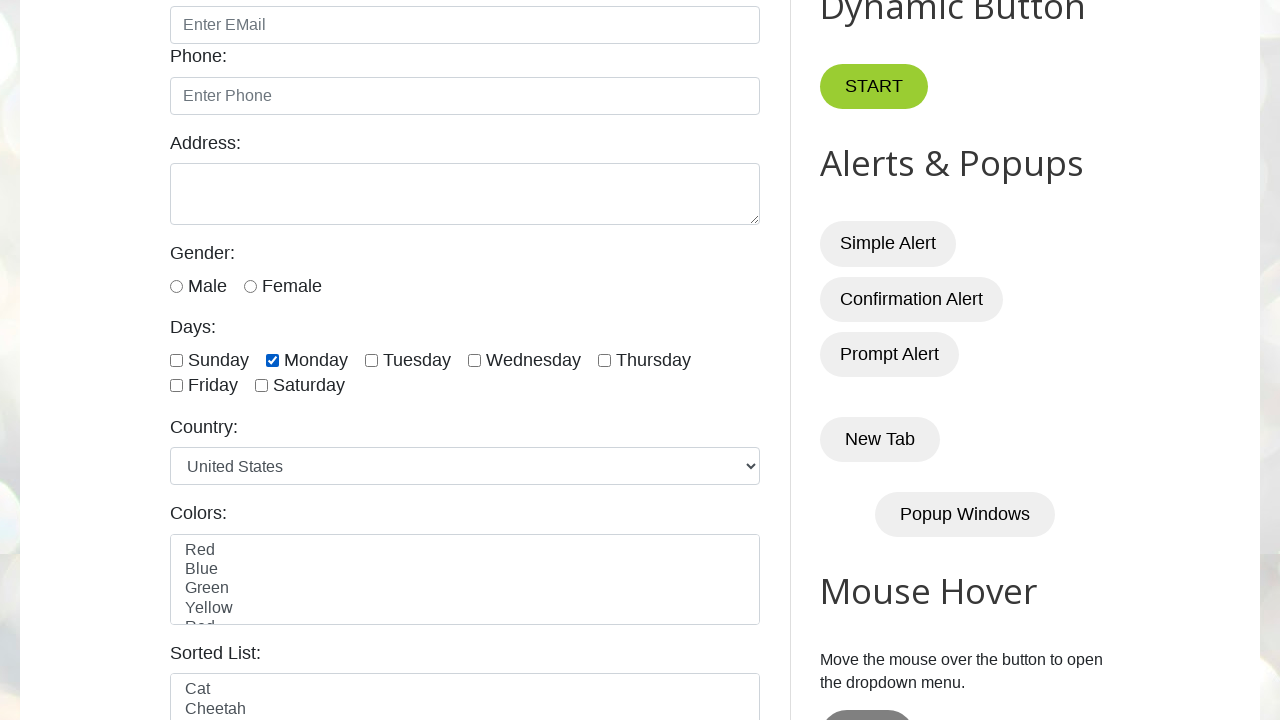

Clicked checkbox again to uncheck it at (272, 360) on xpath=//*[@class='form-check form-check-inline']//*[@type='checkbox'] >> nth=1
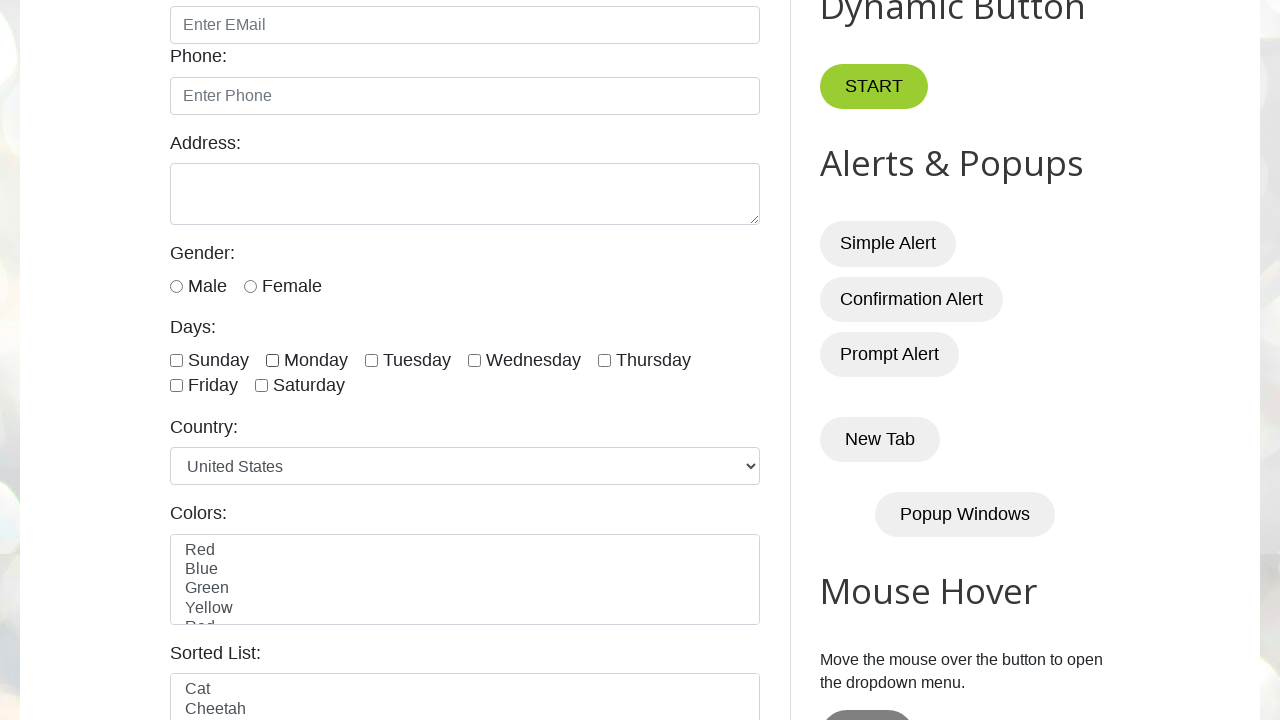

Clicked a checkbox to check it at (372, 360) on xpath=//*[@class='form-check form-check-inline']//*[@type='checkbox'] >> nth=2
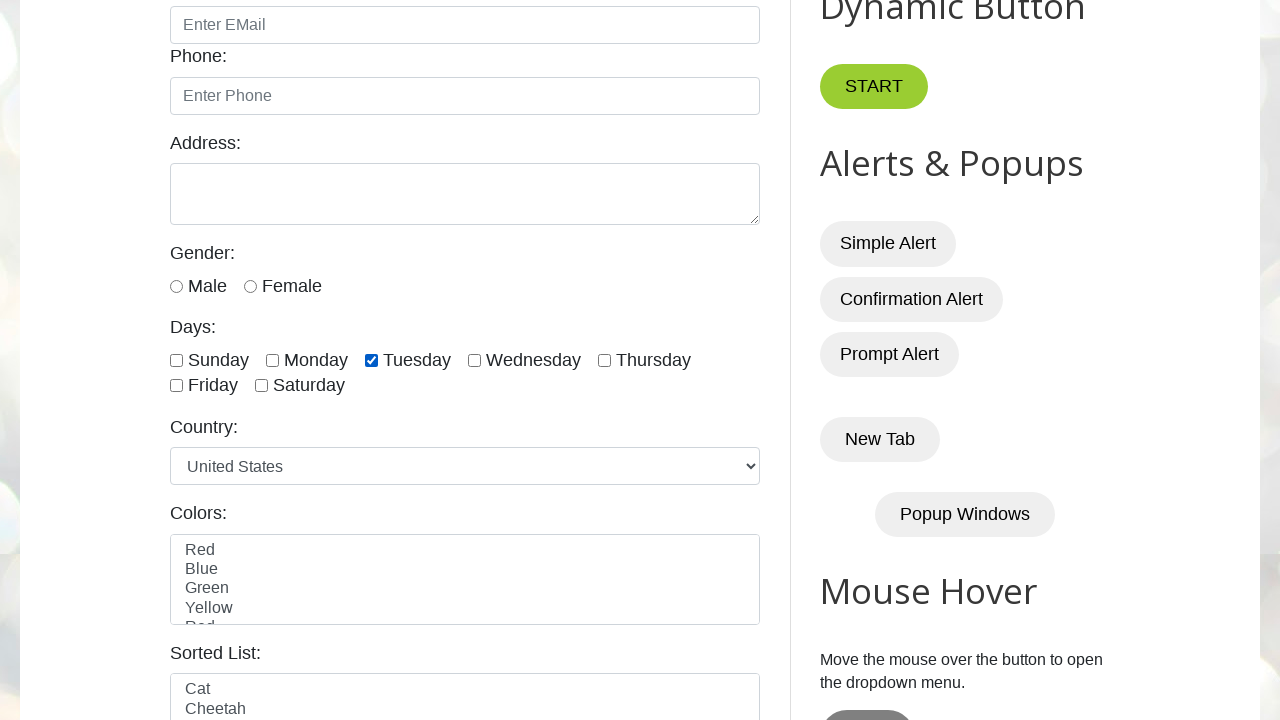

Verified checkbox is checked
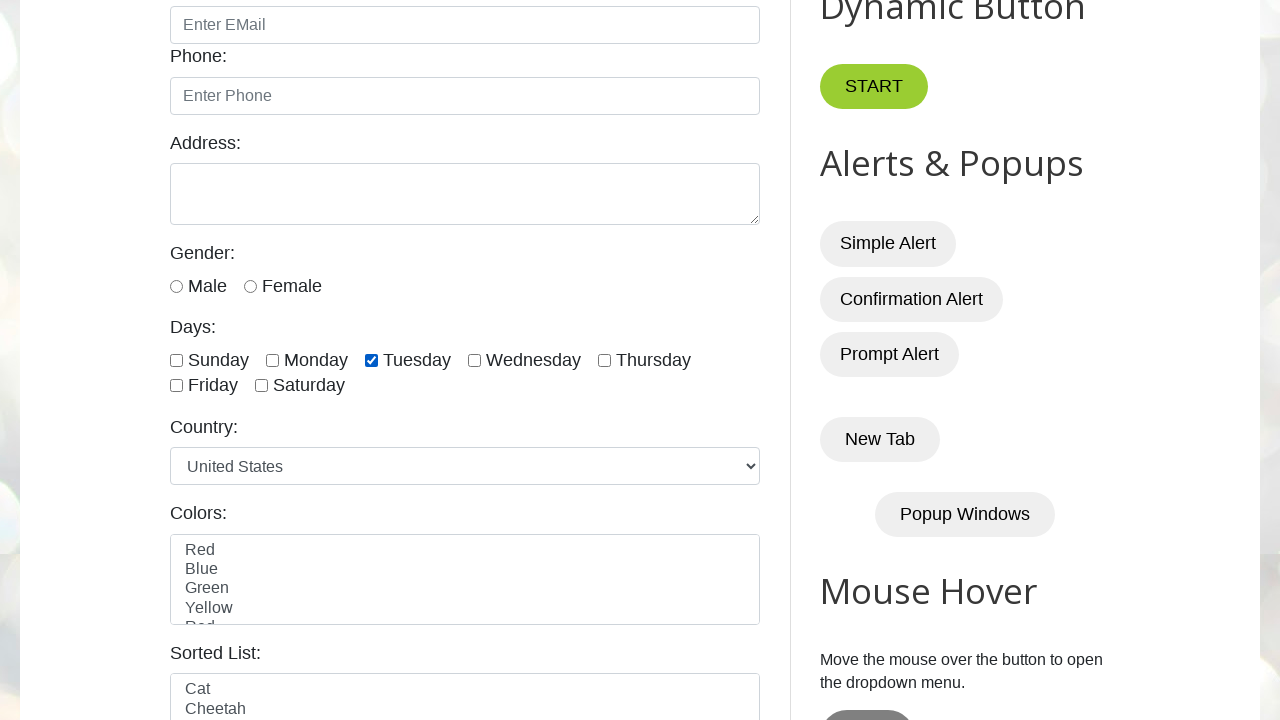

Clicked checkbox again to uncheck it at (372, 360) on xpath=//*[@class='form-check form-check-inline']//*[@type='checkbox'] >> nth=2
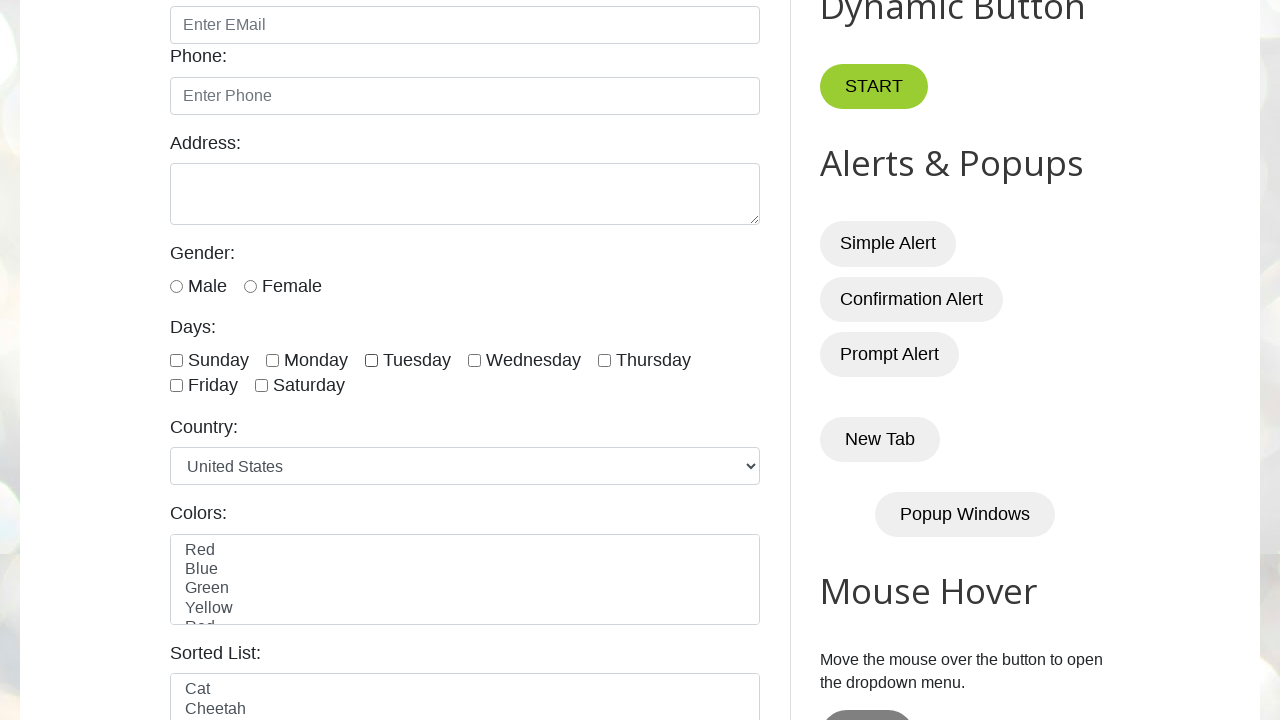

Clicked a checkbox to check it at (474, 360) on xpath=//*[@class='form-check form-check-inline']//*[@type='checkbox'] >> nth=3
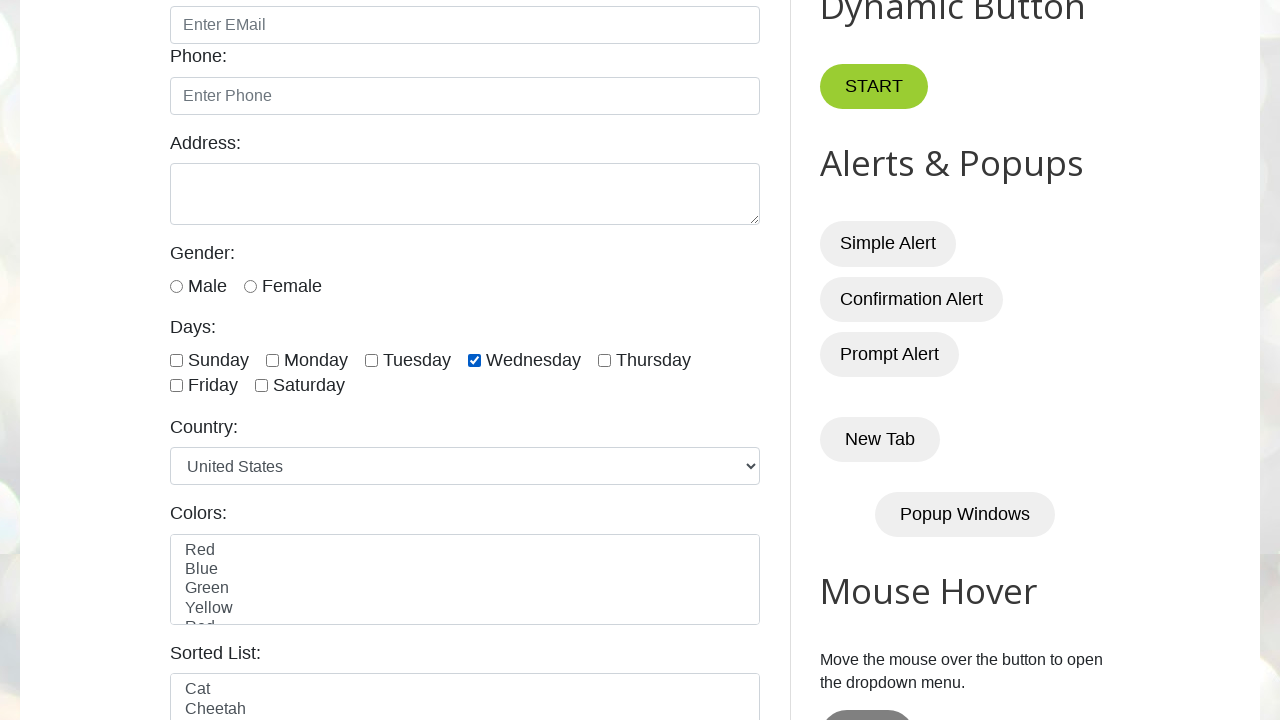

Verified checkbox is checked
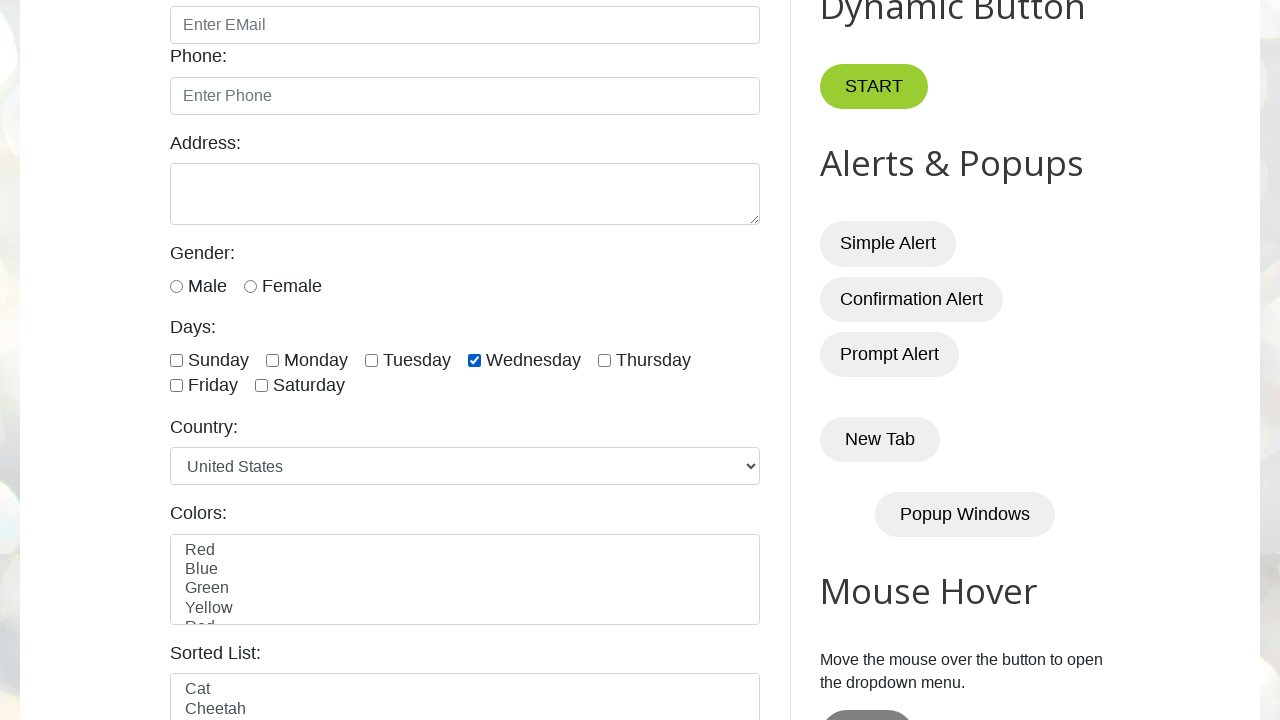

Clicked checkbox again to uncheck it at (474, 360) on xpath=//*[@class='form-check form-check-inline']//*[@type='checkbox'] >> nth=3
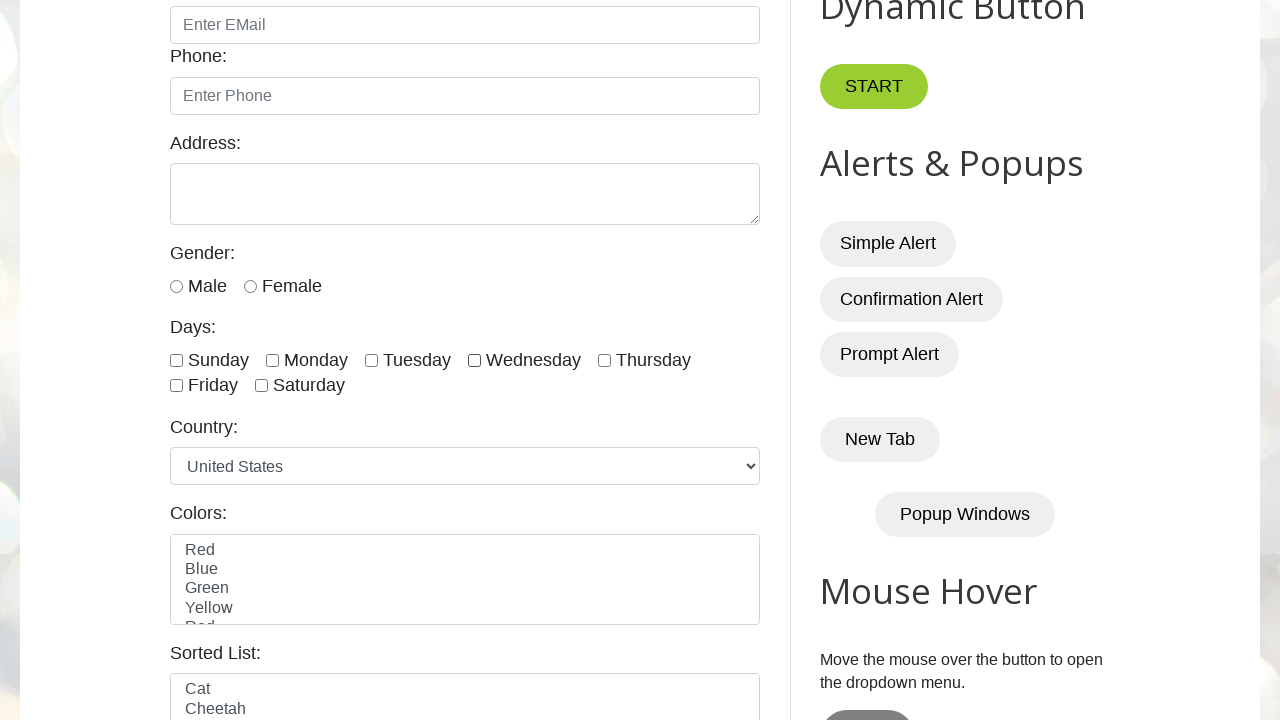

Clicked a checkbox to check it at (604, 360) on xpath=//*[@class='form-check form-check-inline']//*[@type='checkbox'] >> nth=4
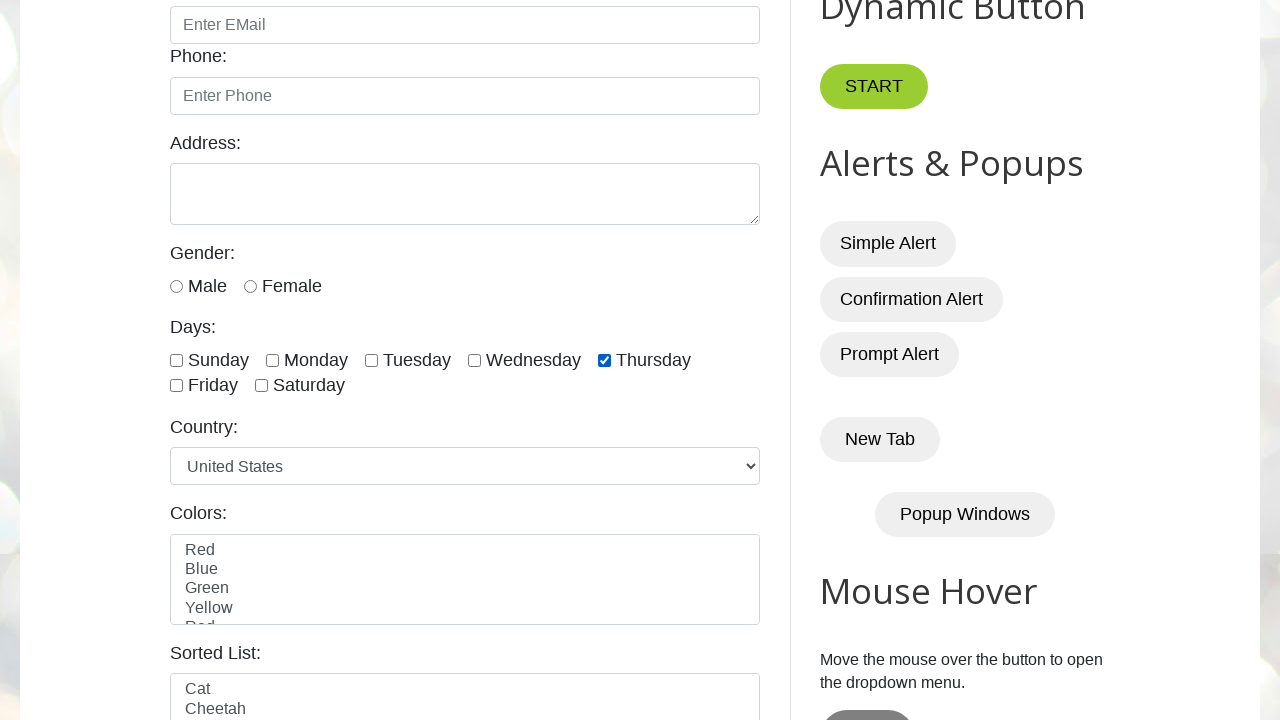

Verified checkbox is checked
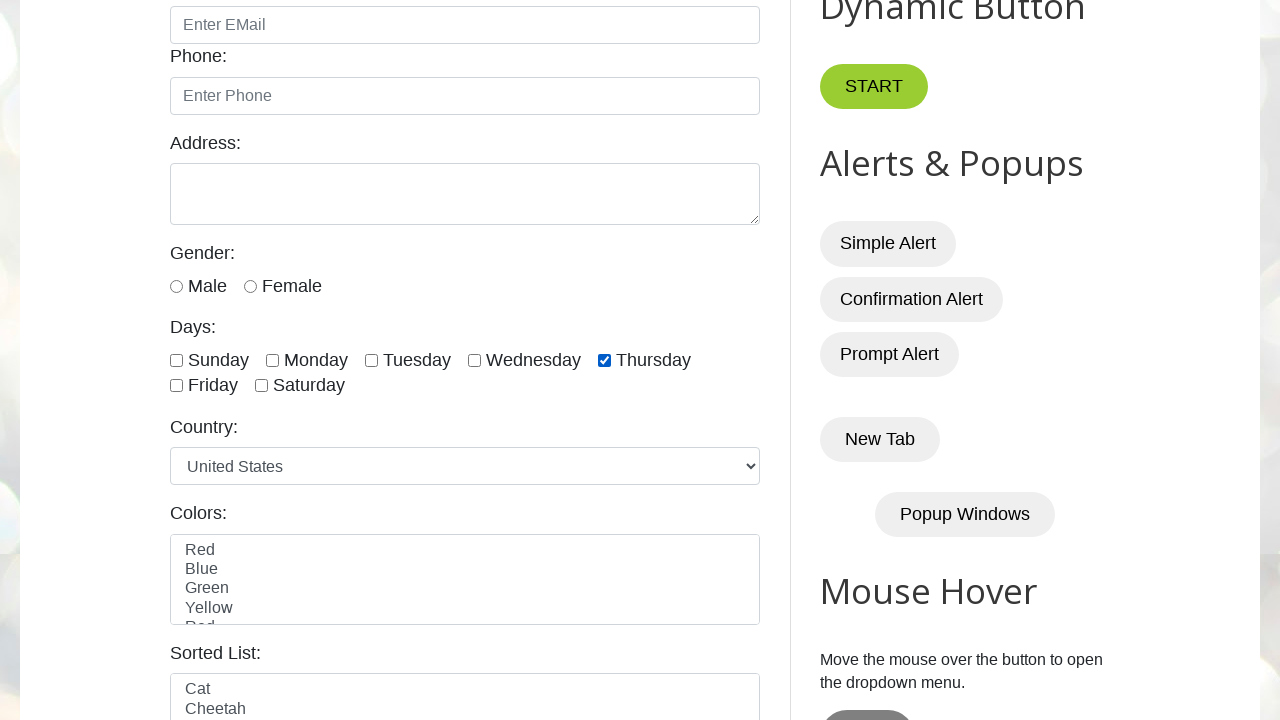

Clicked checkbox again to uncheck it at (604, 360) on xpath=//*[@class='form-check form-check-inline']//*[@type='checkbox'] >> nth=4
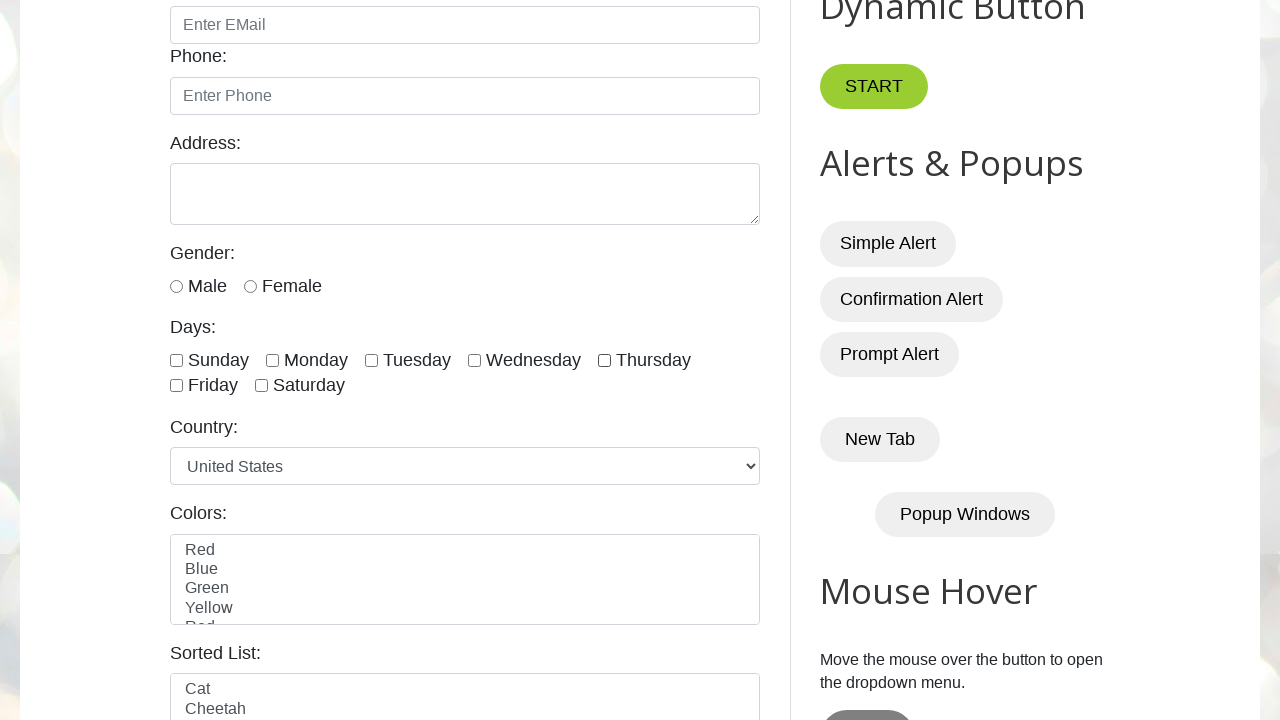

Clicked a checkbox to check it at (176, 386) on xpath=//*[@class='form-check form-check-inline']//*[@type='checkbox'] >> nth=5
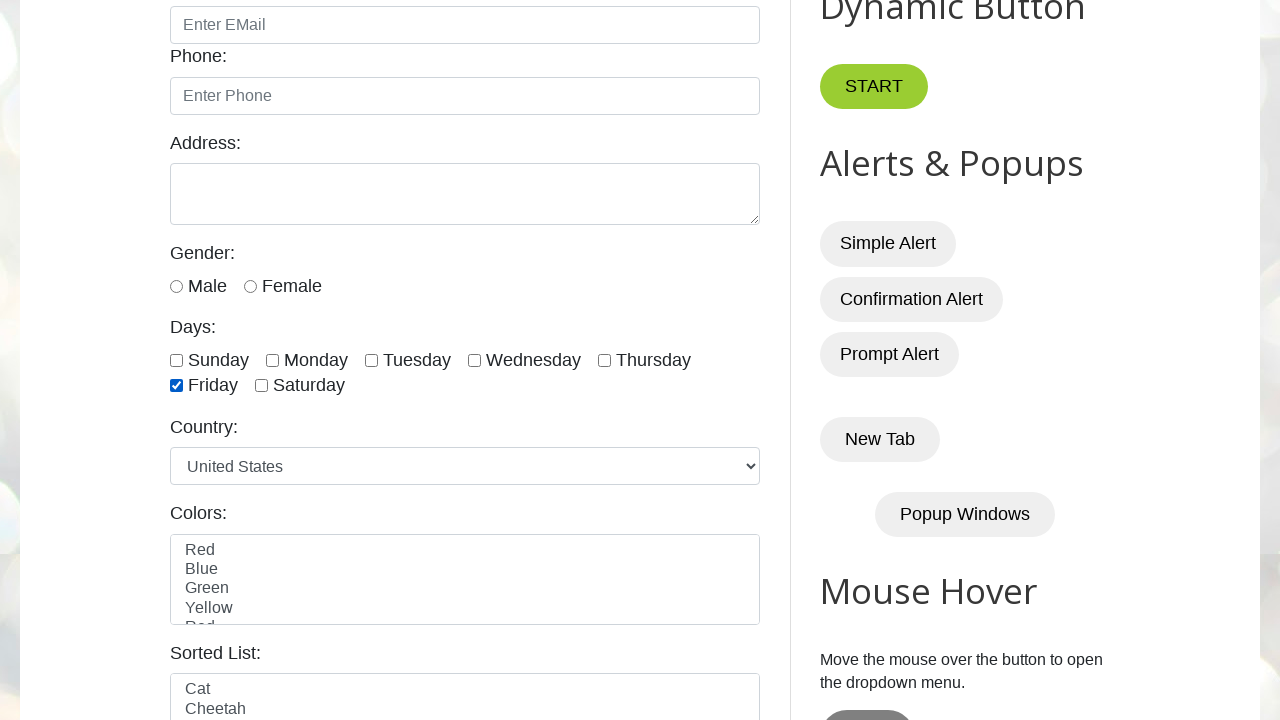

Verified checkbox is checked
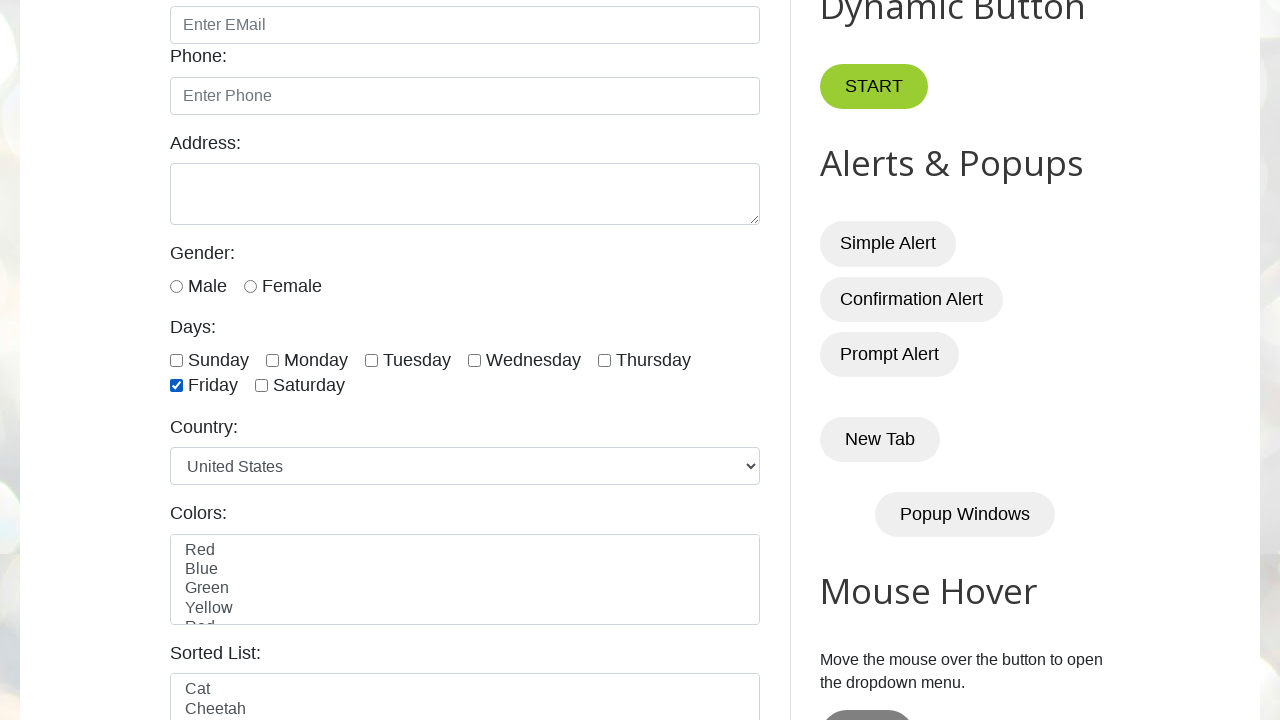

Clicked checkbox again to uncheck it at (176, 386) on xpath=//*[@class='form-check form-check-inline']//*[@type='checkbox'] >> nth=5
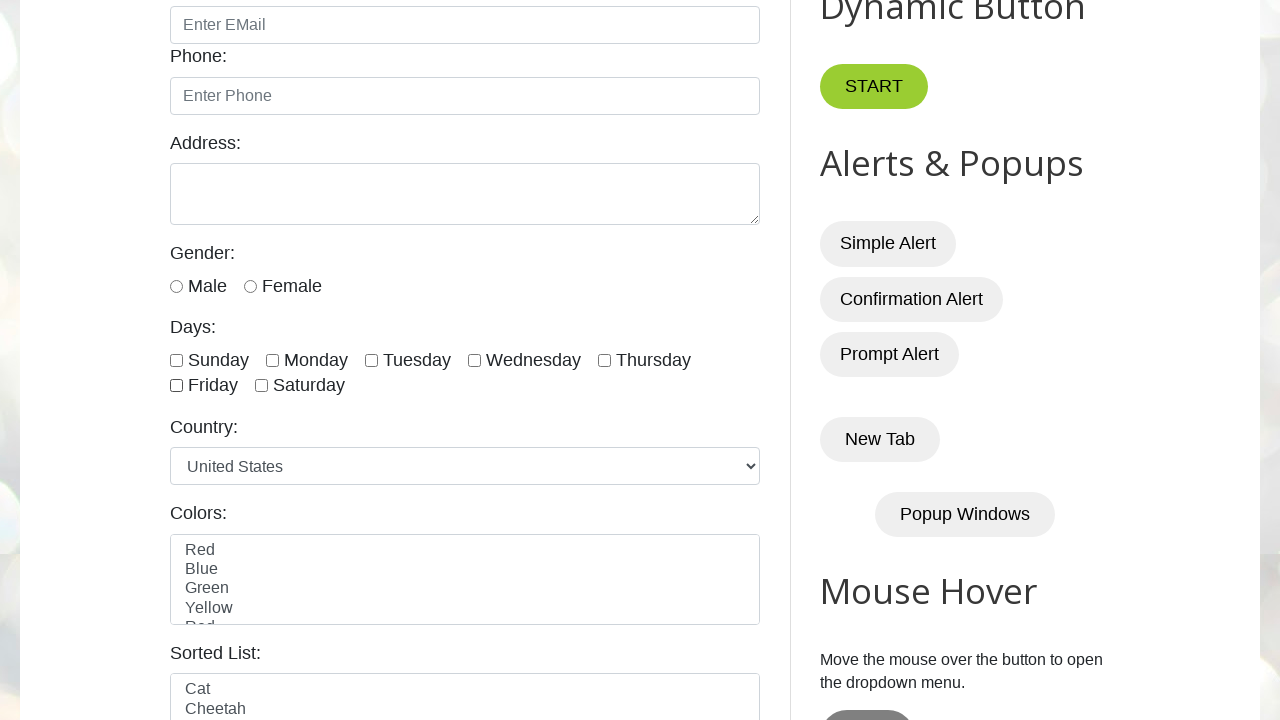

Clicked a checkbox to check it at (262, 386) on xpath=//*[@class='form-check form-check-inline']//*[@type='checkbox'] >> nth=6
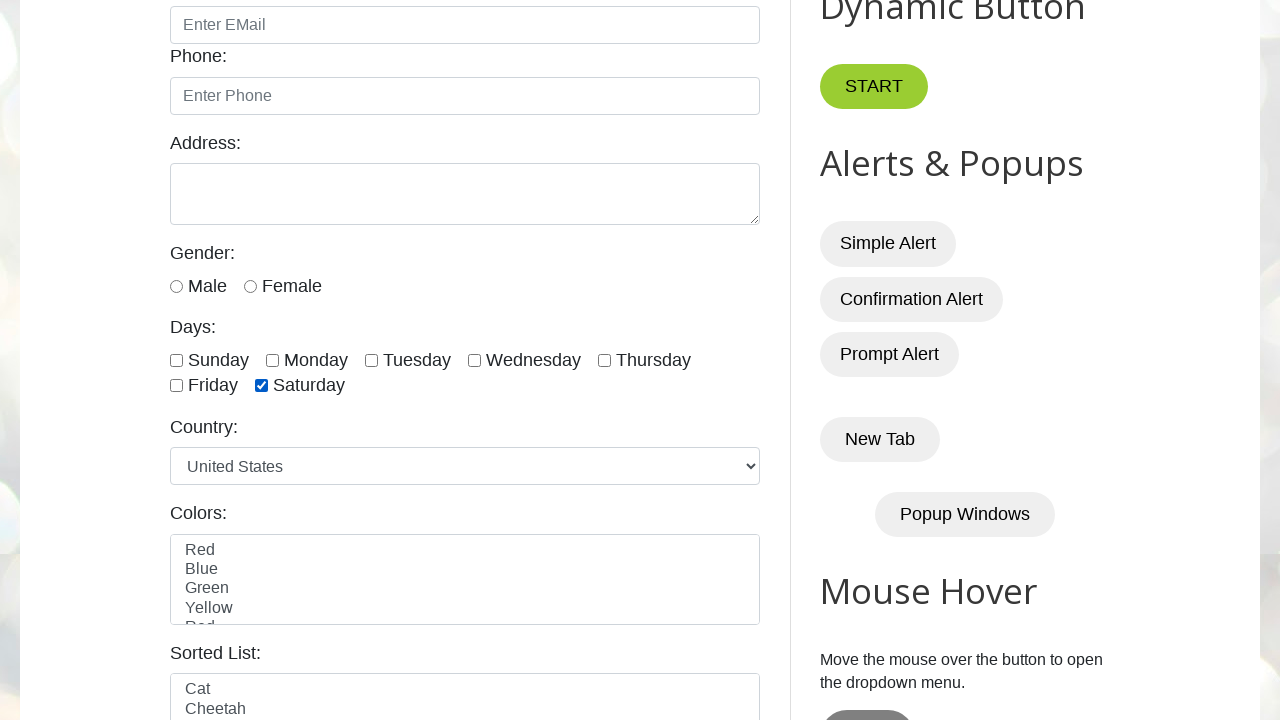

Verified checkbox is checked
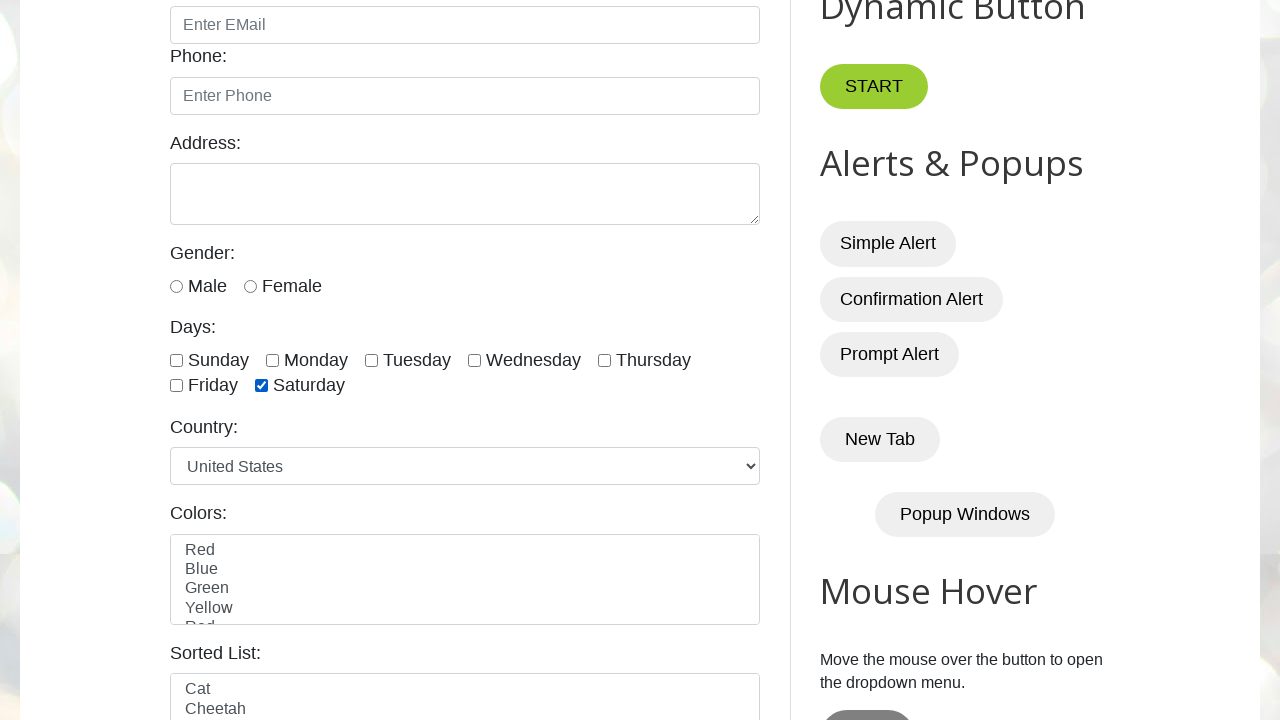

Clicked checkbox again to uncheck it at (262, 386) on xpath=//*[@class='form-check form-check-inline']//*[@type='checkbox'] >> nth=6
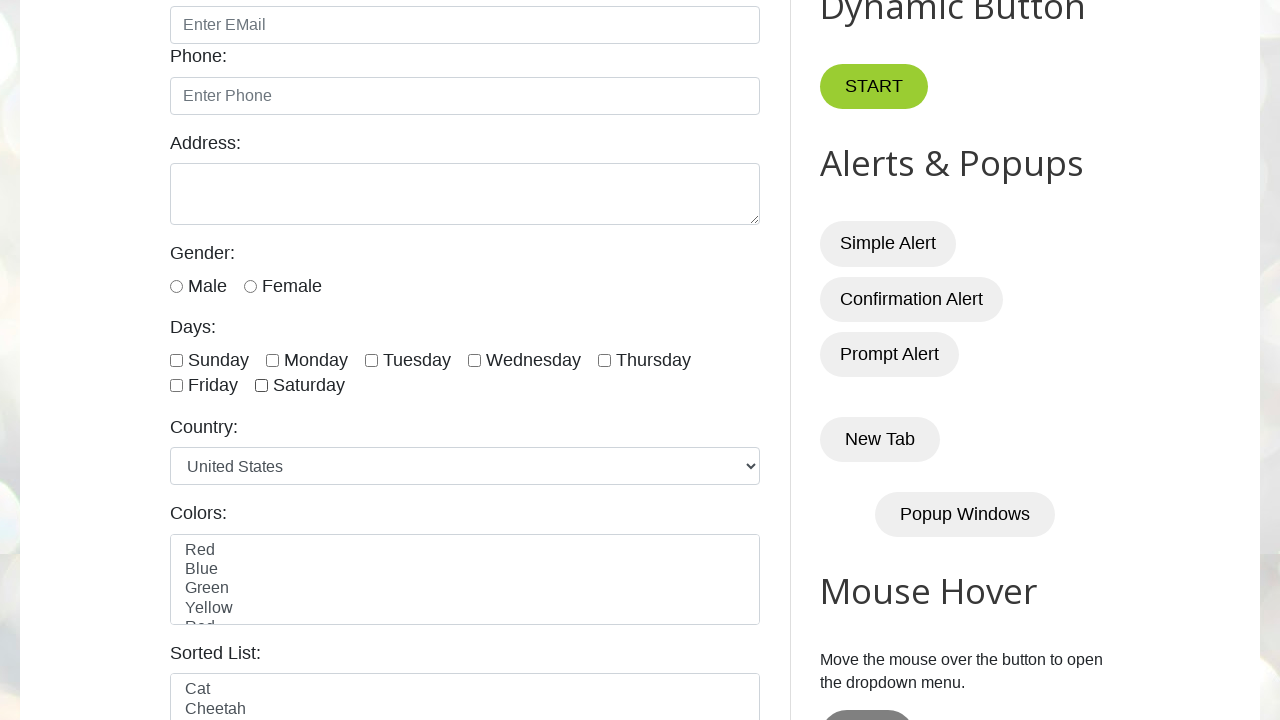

Clicked alert button to trigger simple alert at (888, 244) on xpath=//button[@id='alertBtn']
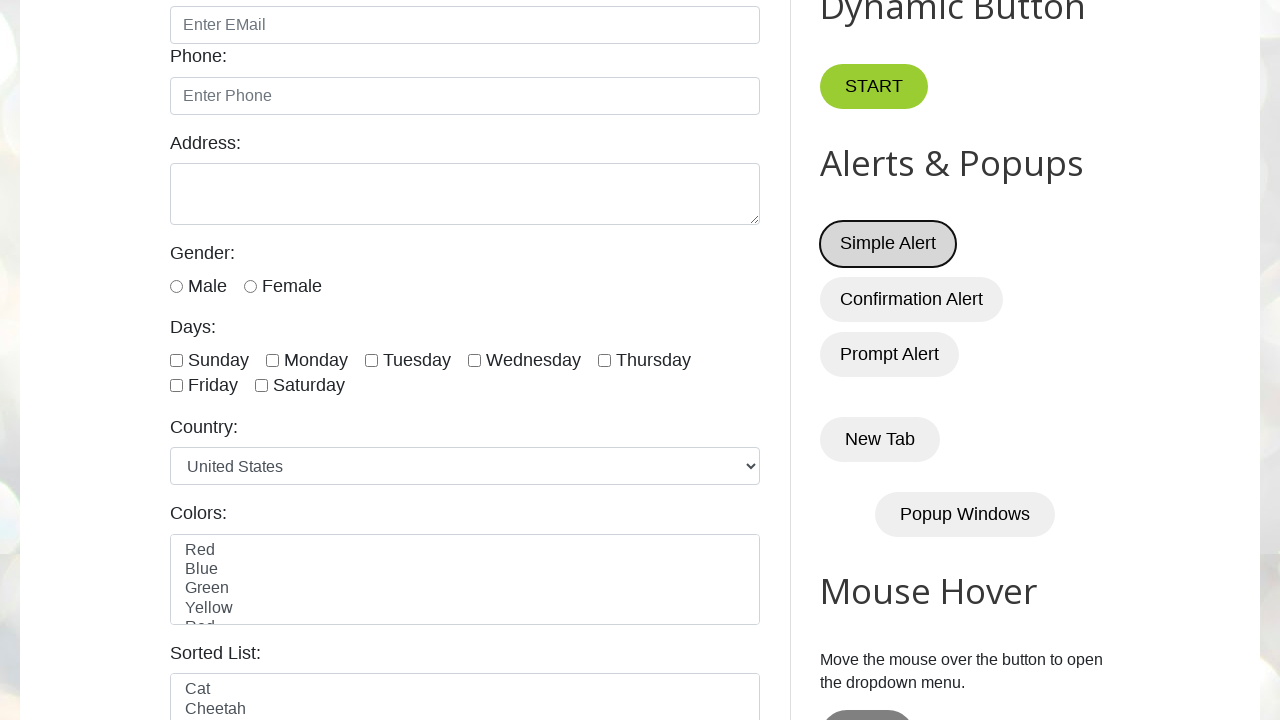

Set up dialog handler and accepted simple alert
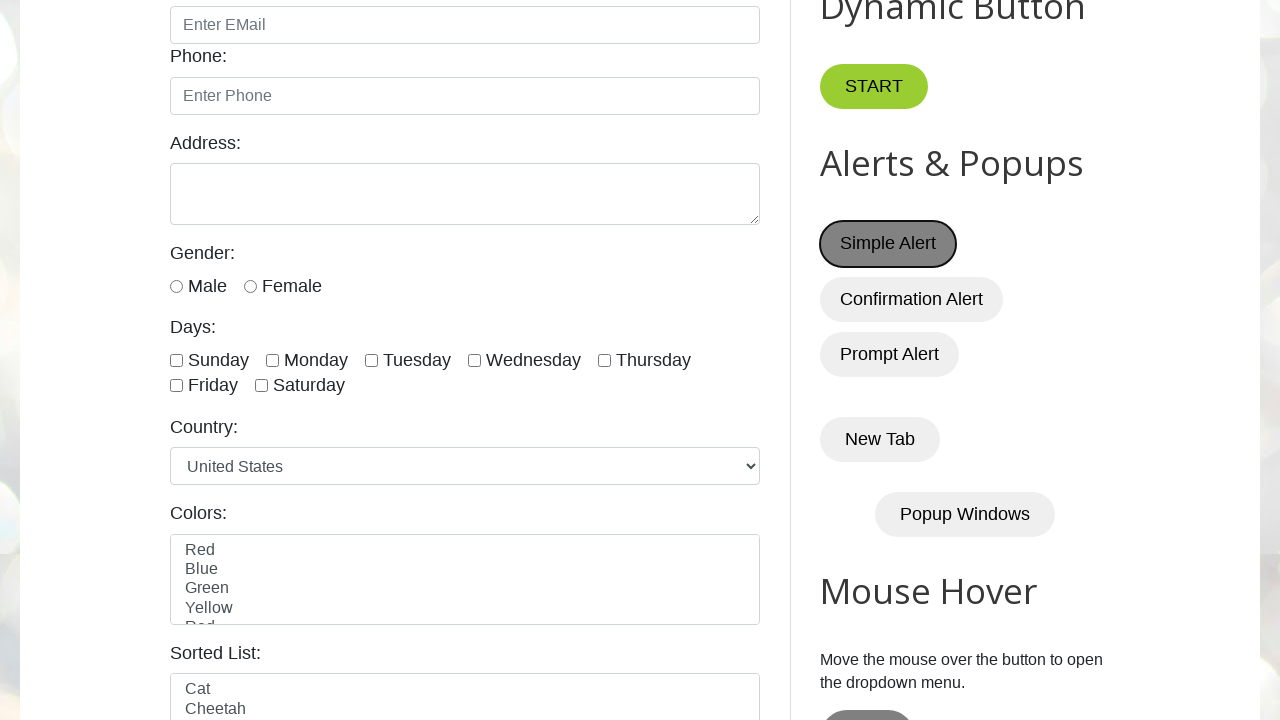

Clicked confirmation button to trigger confirmation dialog at (912, 299) on xpath=//button[@id='confirmBtn']
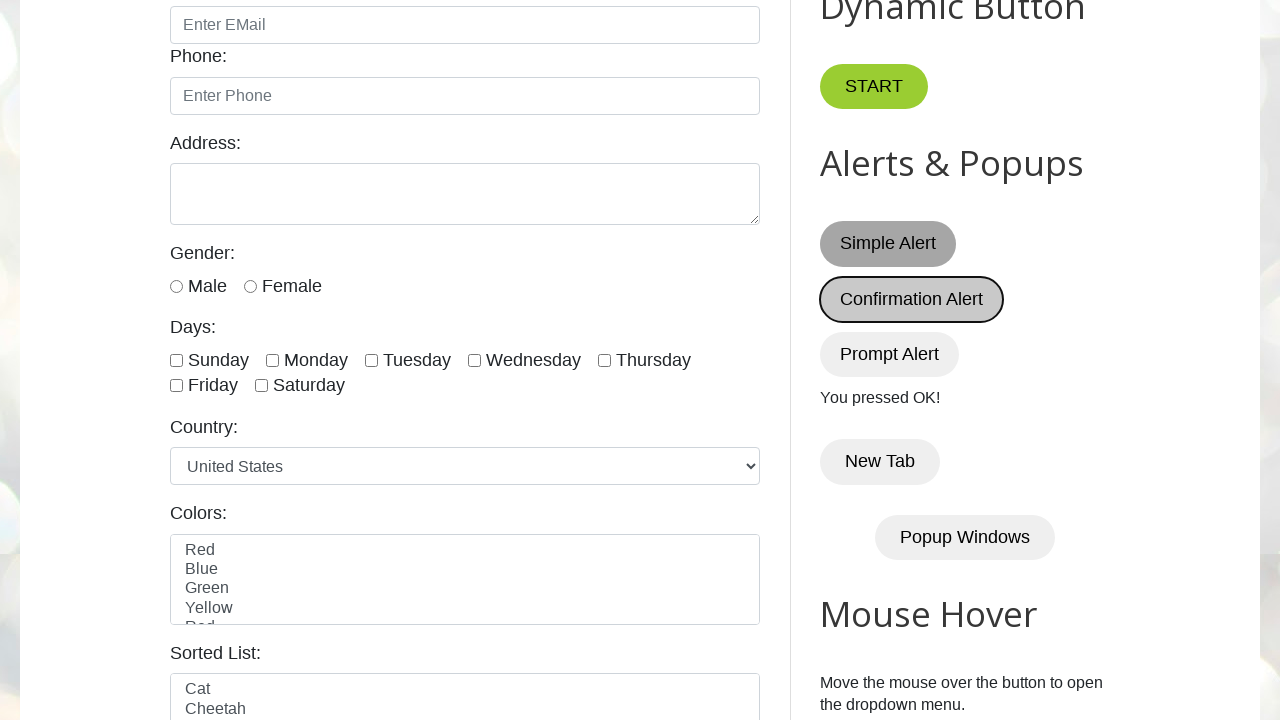

Set up dialog handler and dismissed confirmation dialog
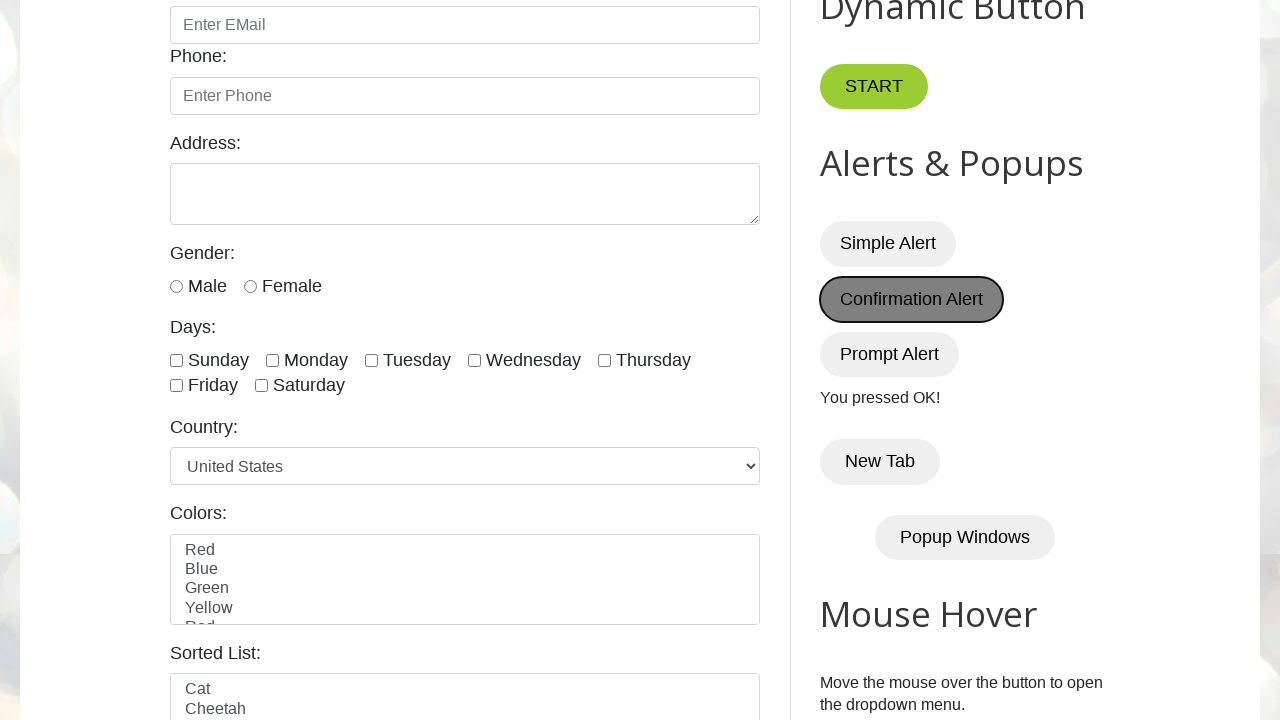

Set up dialog handler for prompt dialog with text input
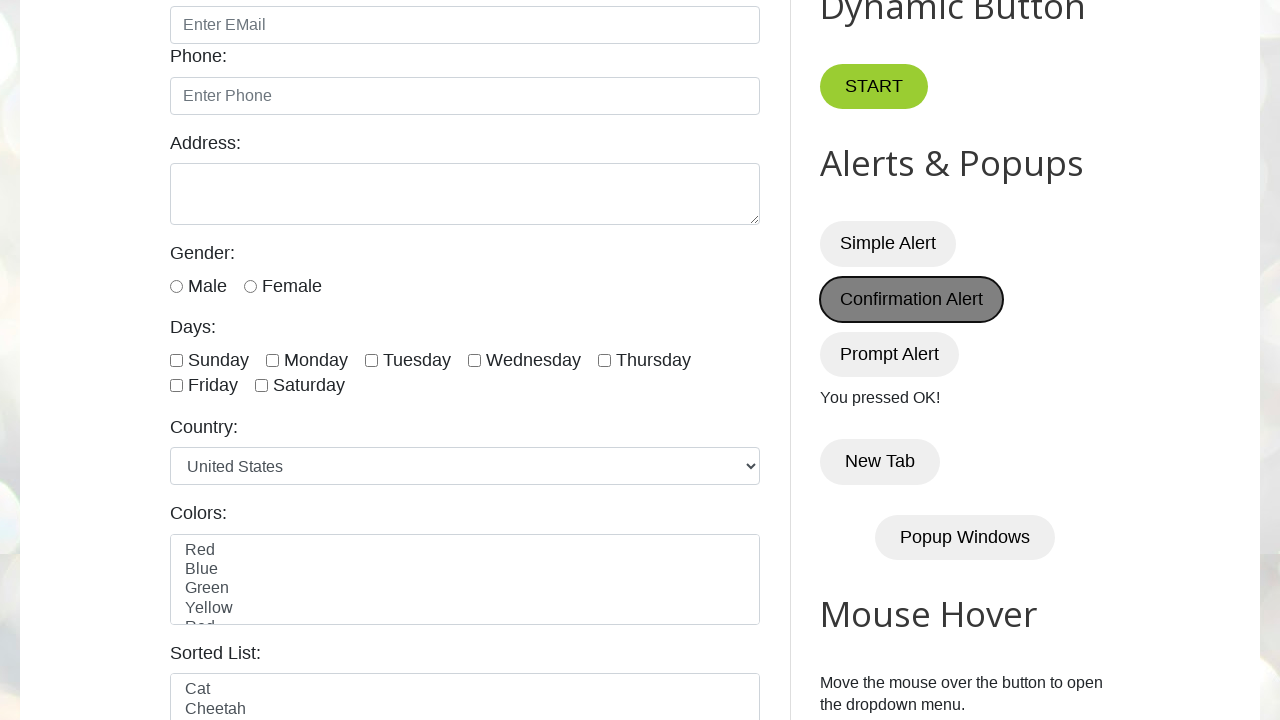

Clicked prompt button to trigger prompt dialog and accepted with 'Harsha Chaudhari' at (890, 354) on xpath=//button[@id='promptBtn']
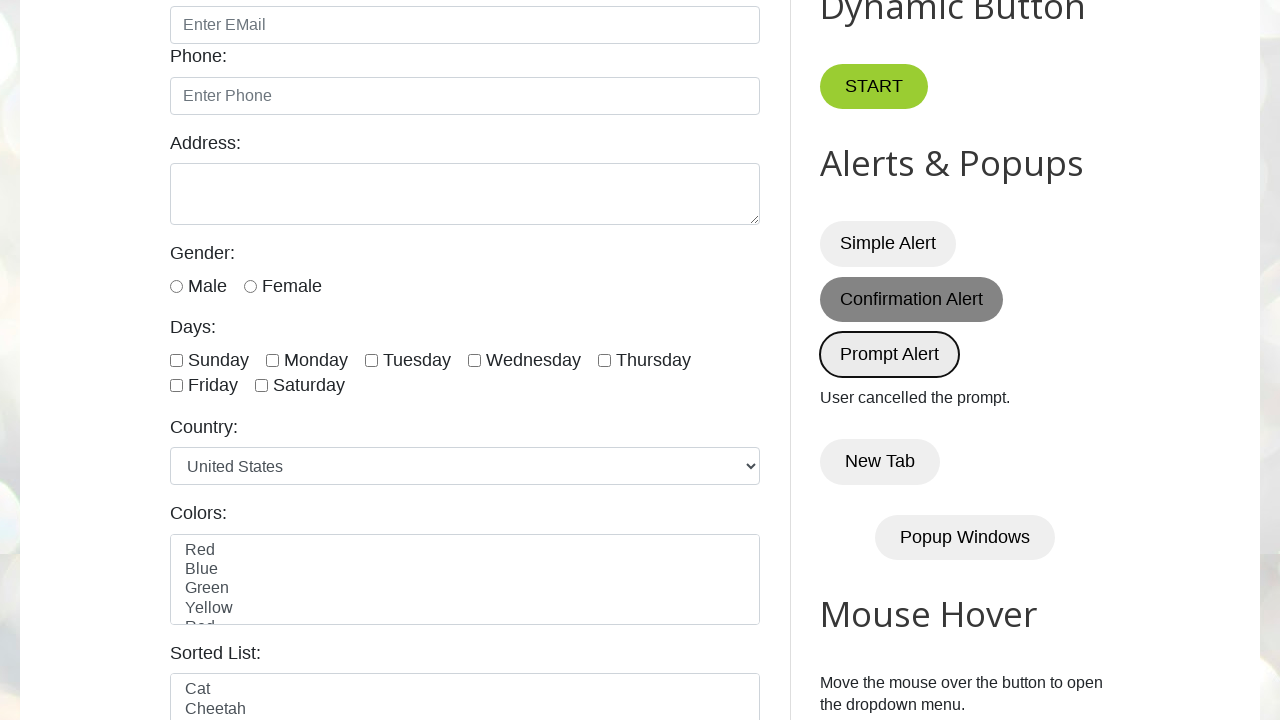

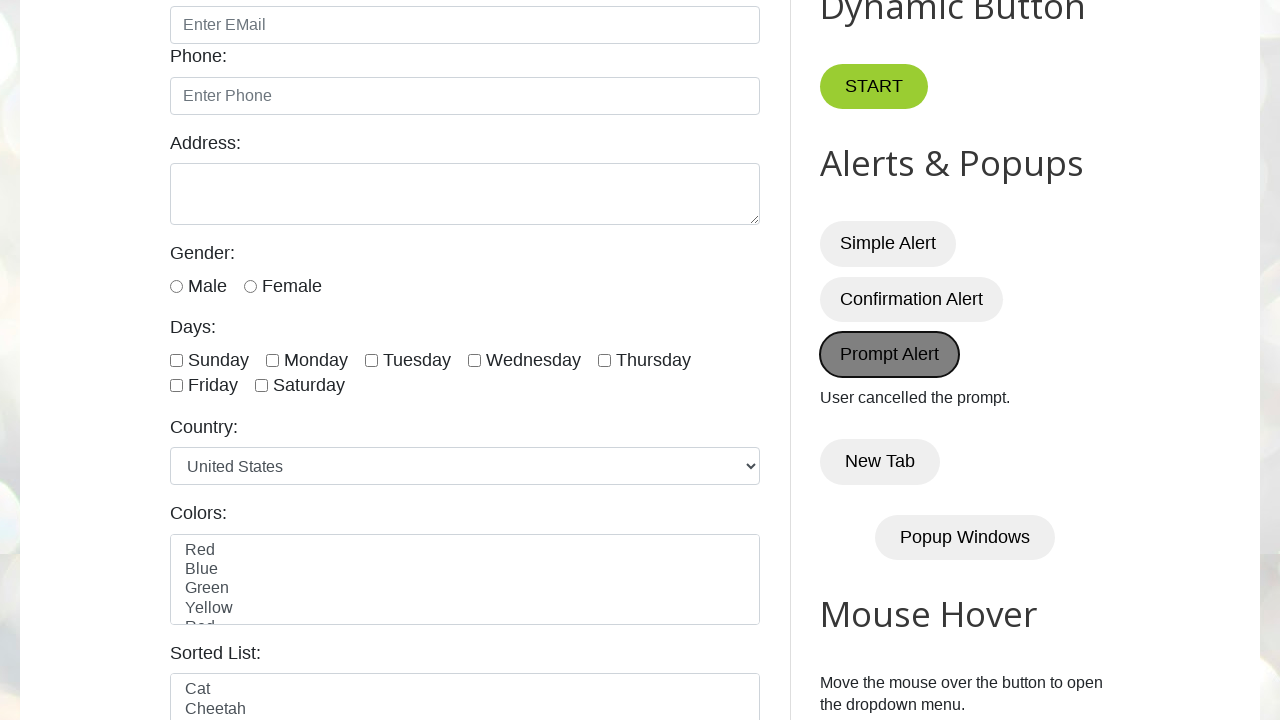